Tests page scrolling functionality by scrolling down, up, to the bottom, back to top on Apple's website, then navigates to Samsung's website

Starting URL: https://www.apple.com

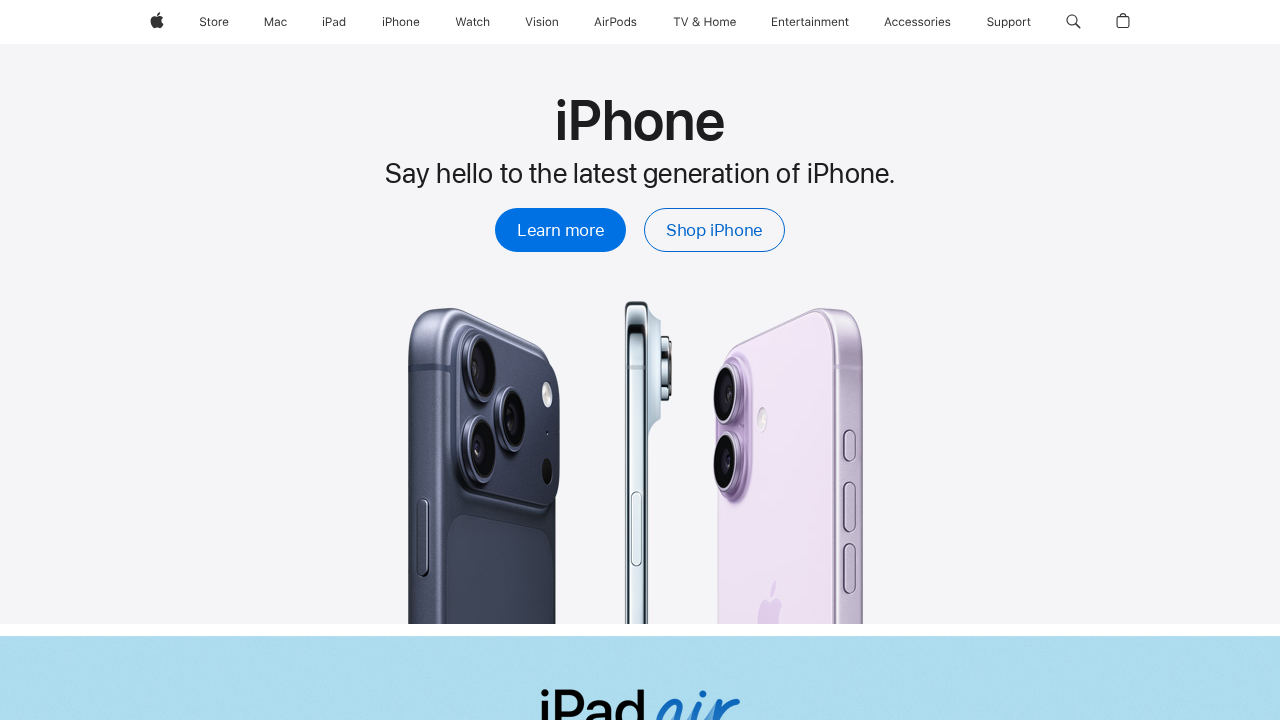

Scrolled down by 250 pixels on Apple's website
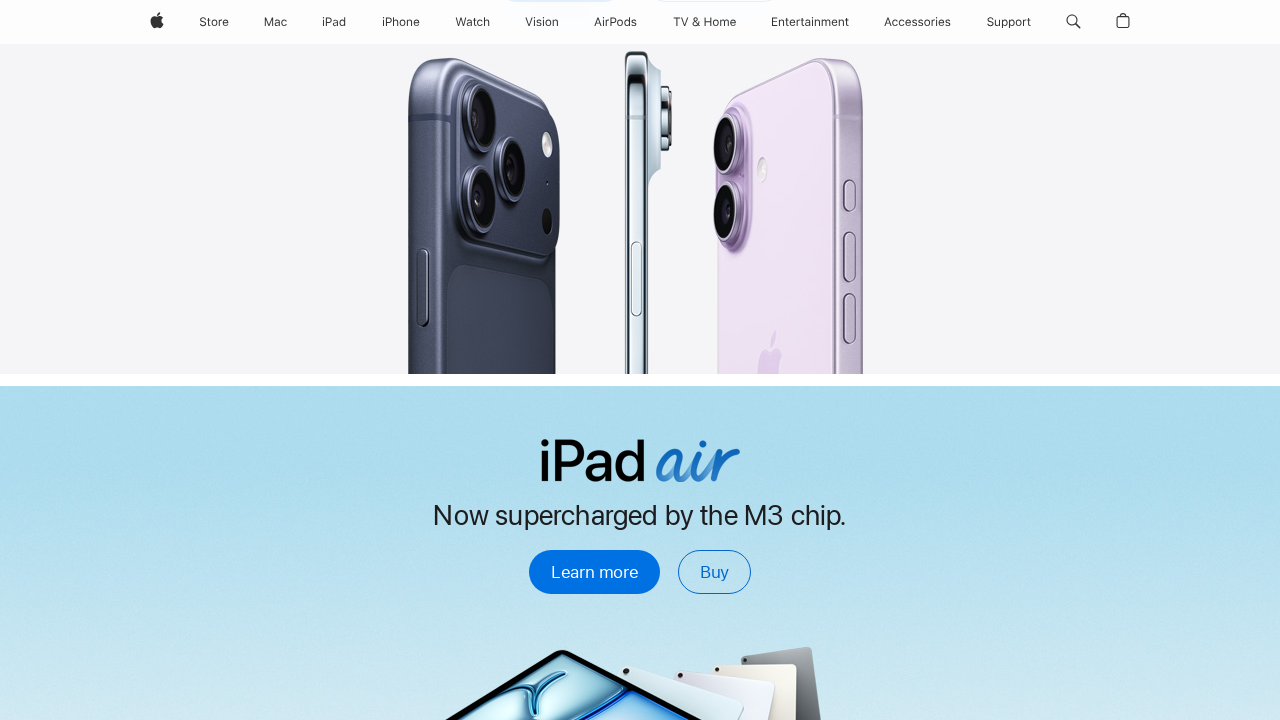

Scrolled up by 250 pixels on Apple's website
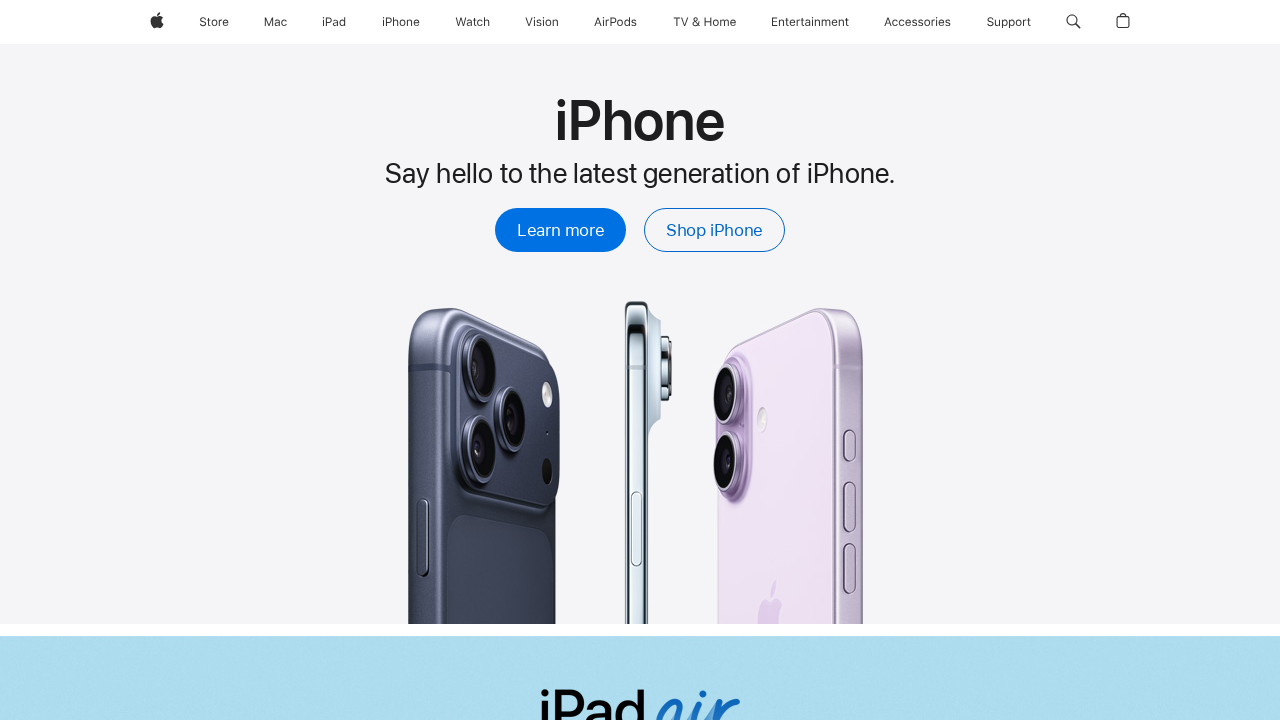

Scrolled to the bottom of Apple's website
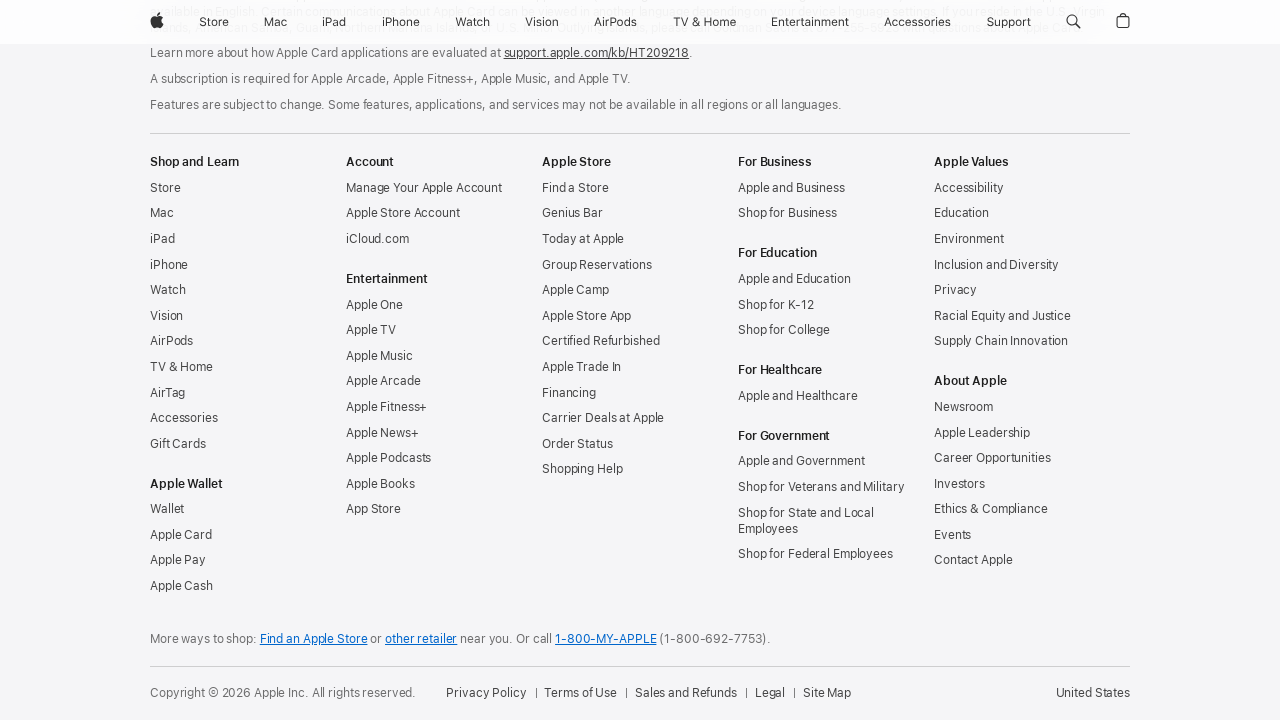

Scrolled back to the top of Apple's website
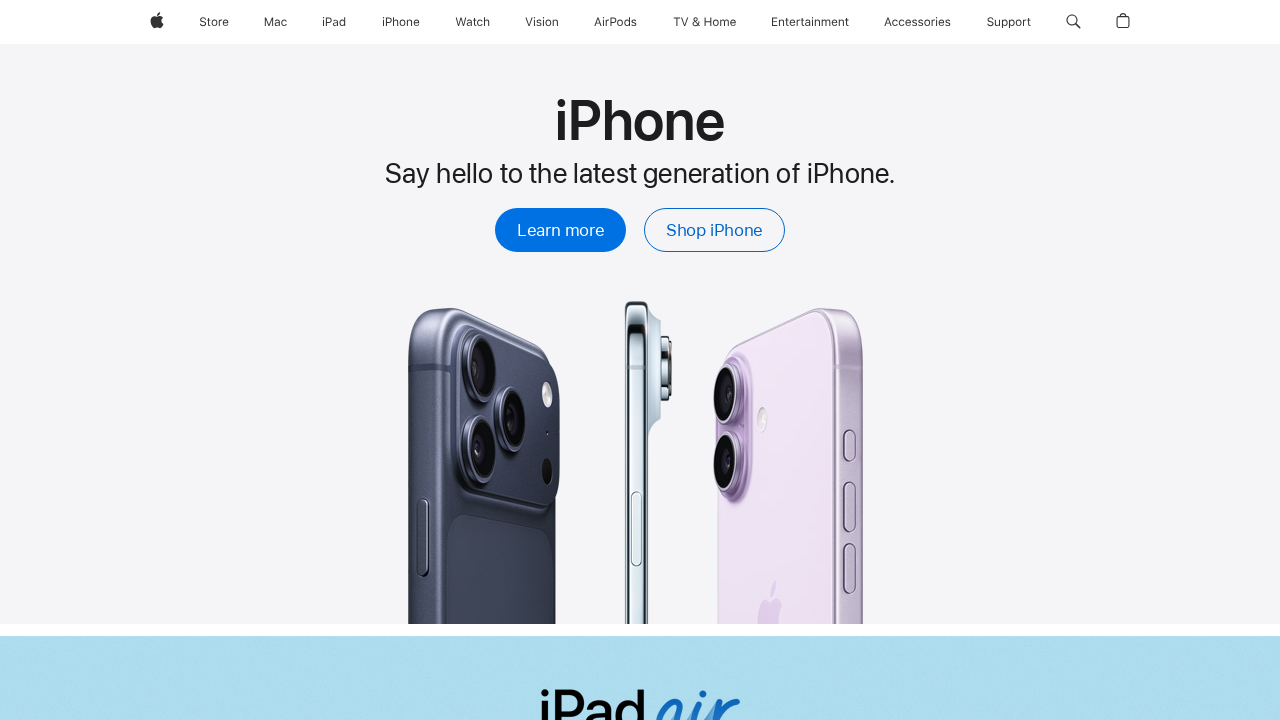

Navigated to Samsung's website
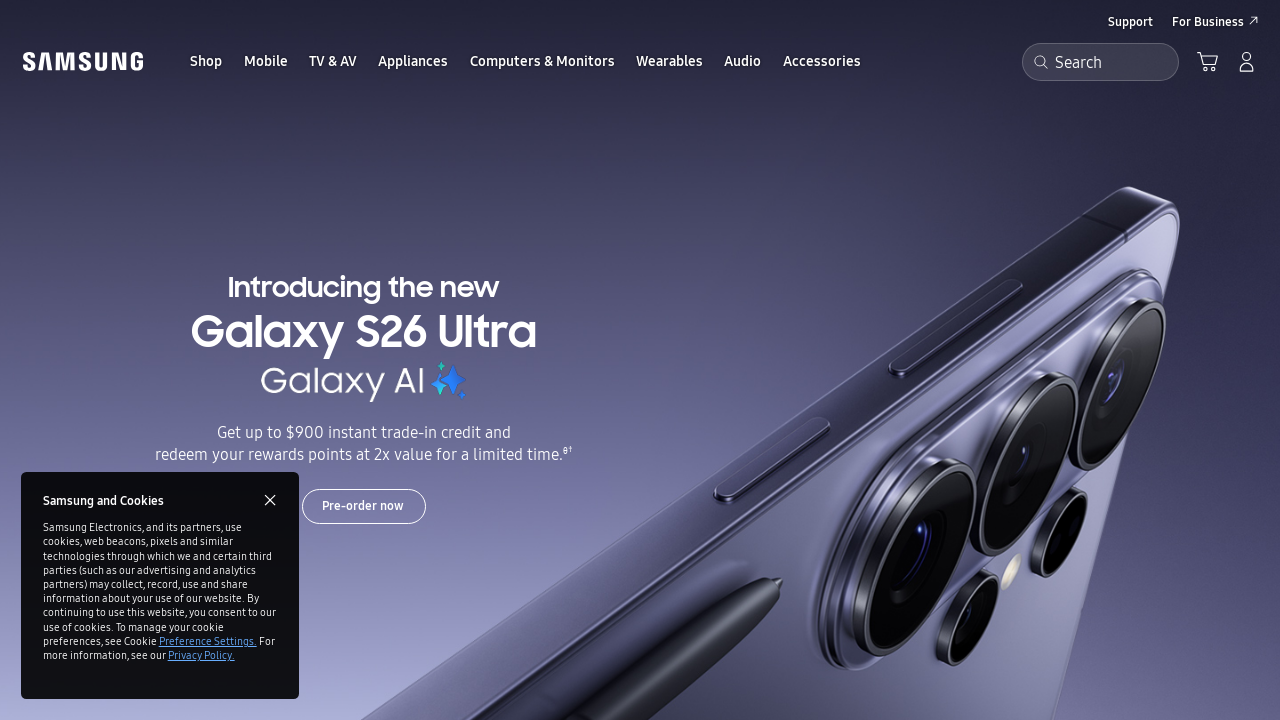

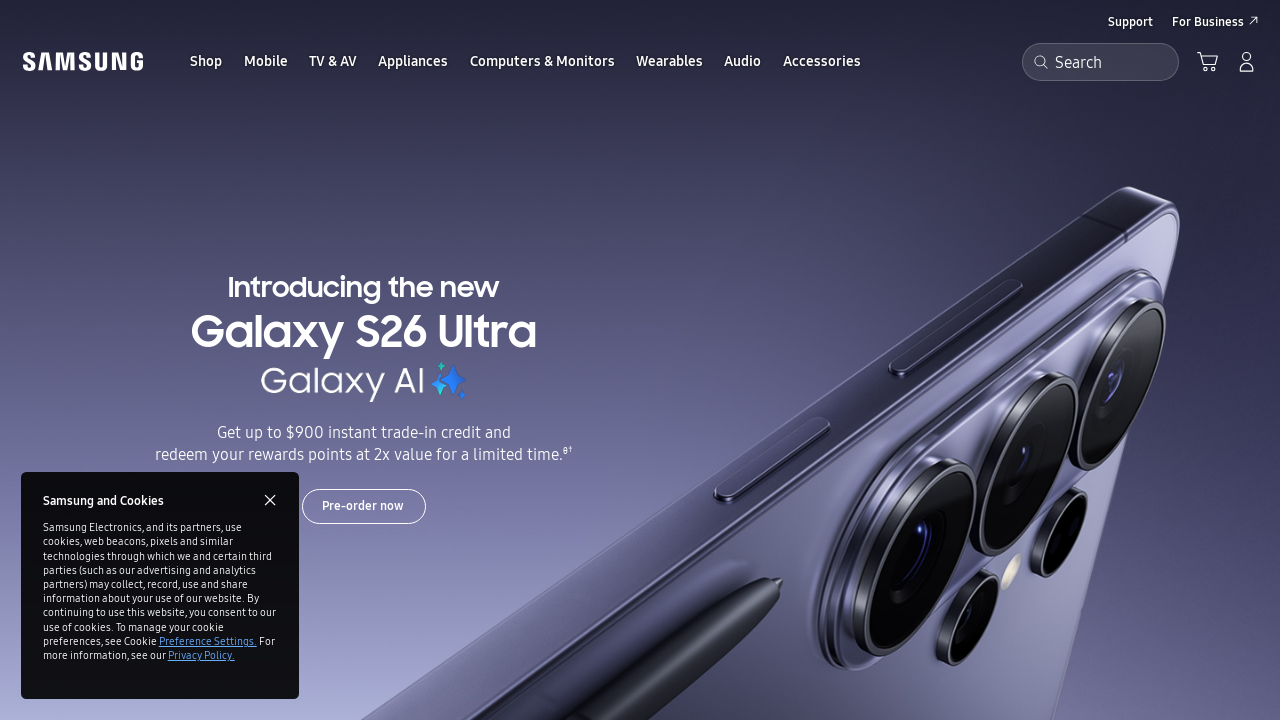